Tests marking all todo items as completed using the toggle-all checkbox

Starting URL: https://demo.playwright.dev/todomvc

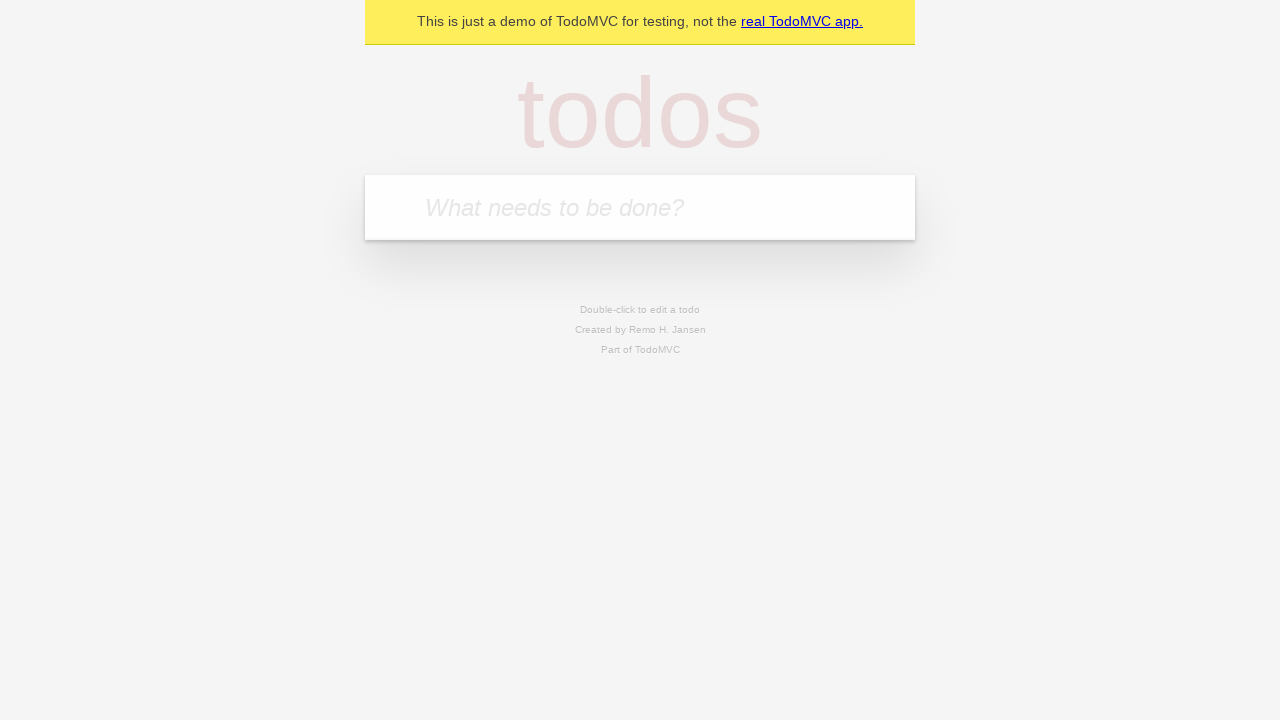

Filled todo input field with 'buy some cheese' on internal:attr=[placeholder="What needs to be done?"i]
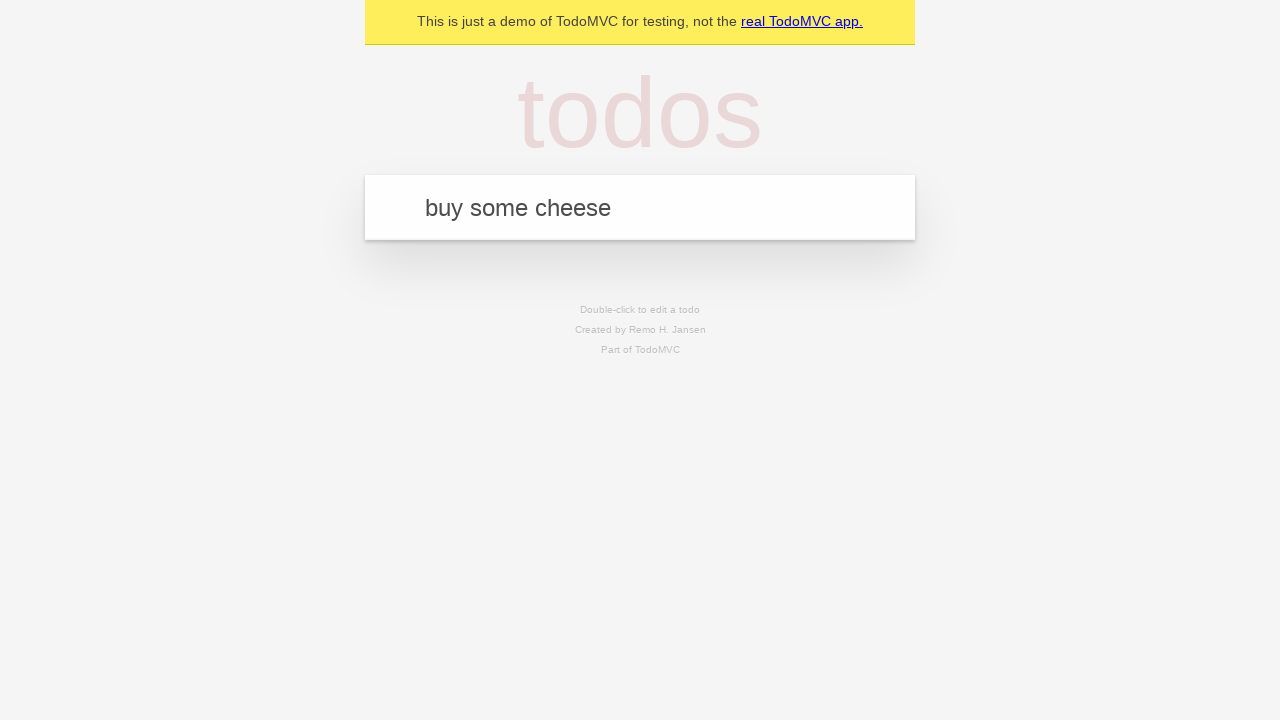

Pressed Enter to add todo item 'buy some cheese' on internal:attr=[placeholder="What needs to be done?"i]
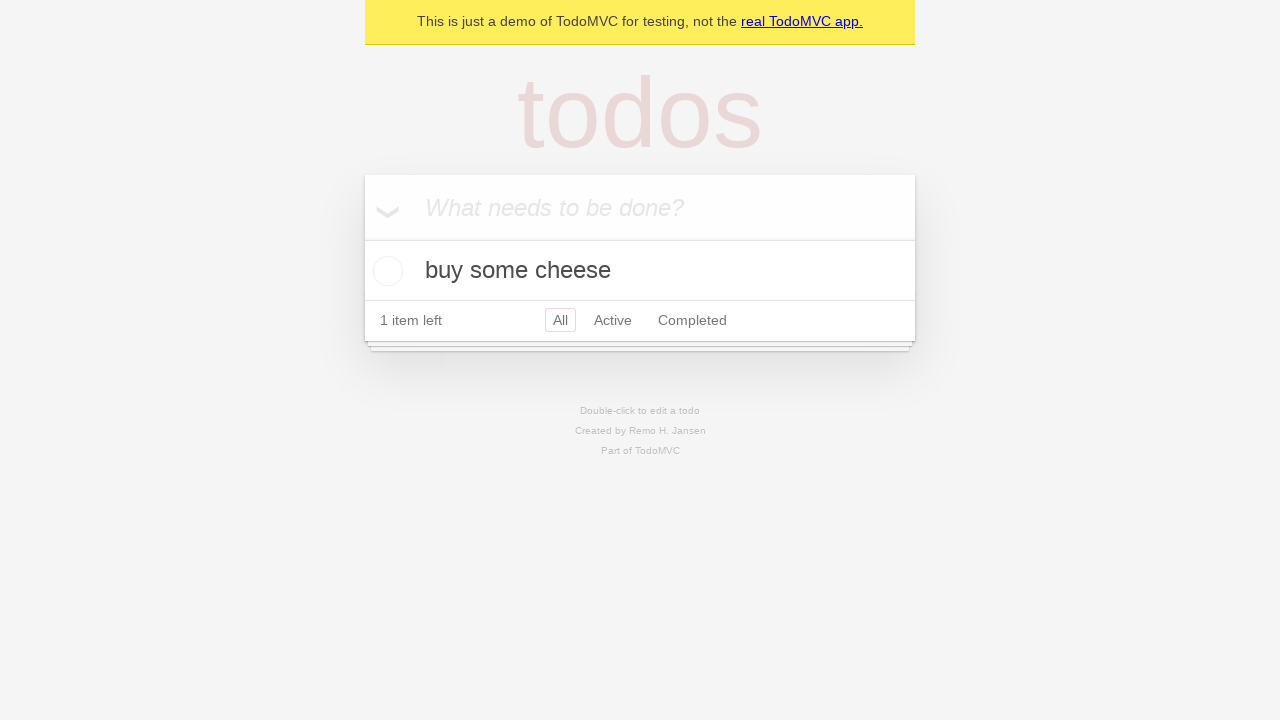

Filled todo input field with 'feed the cat' on internal:attr=[placeholder="What needs to be done?"i]
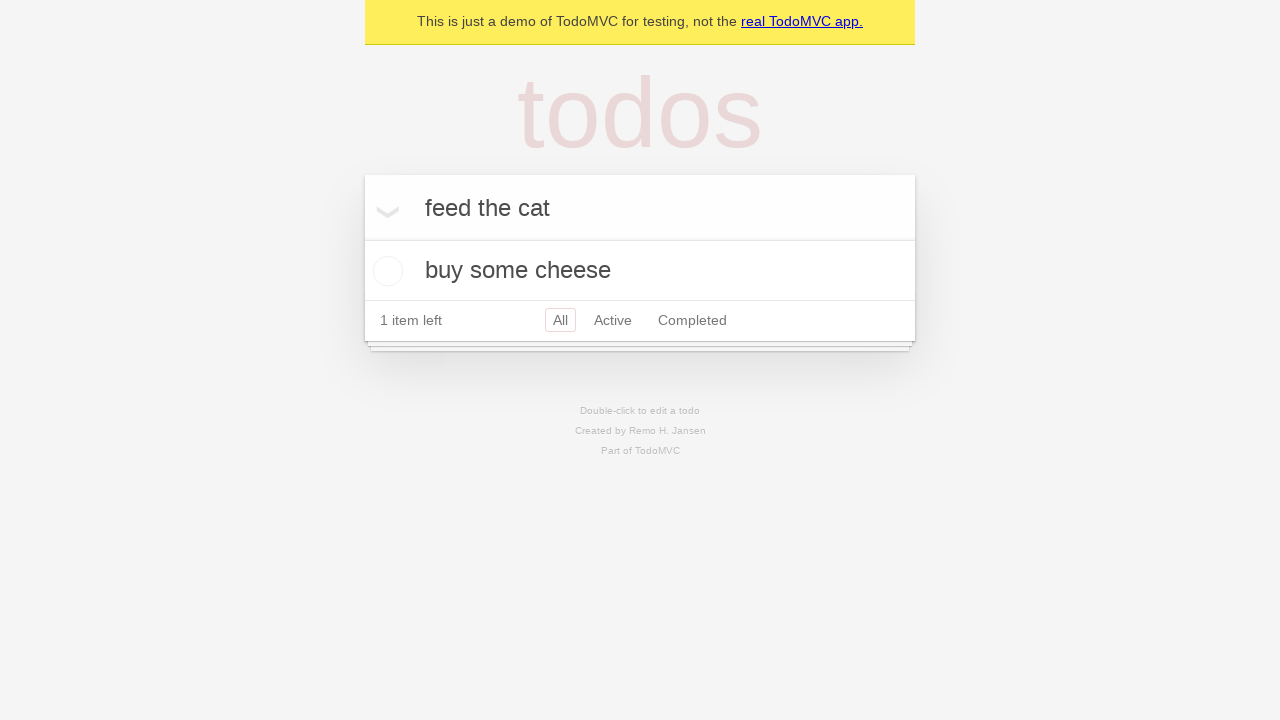

Pressed Enter to add todo item 'feed the cat' on internal:attr=[placeholder="What needs to be done?"i]
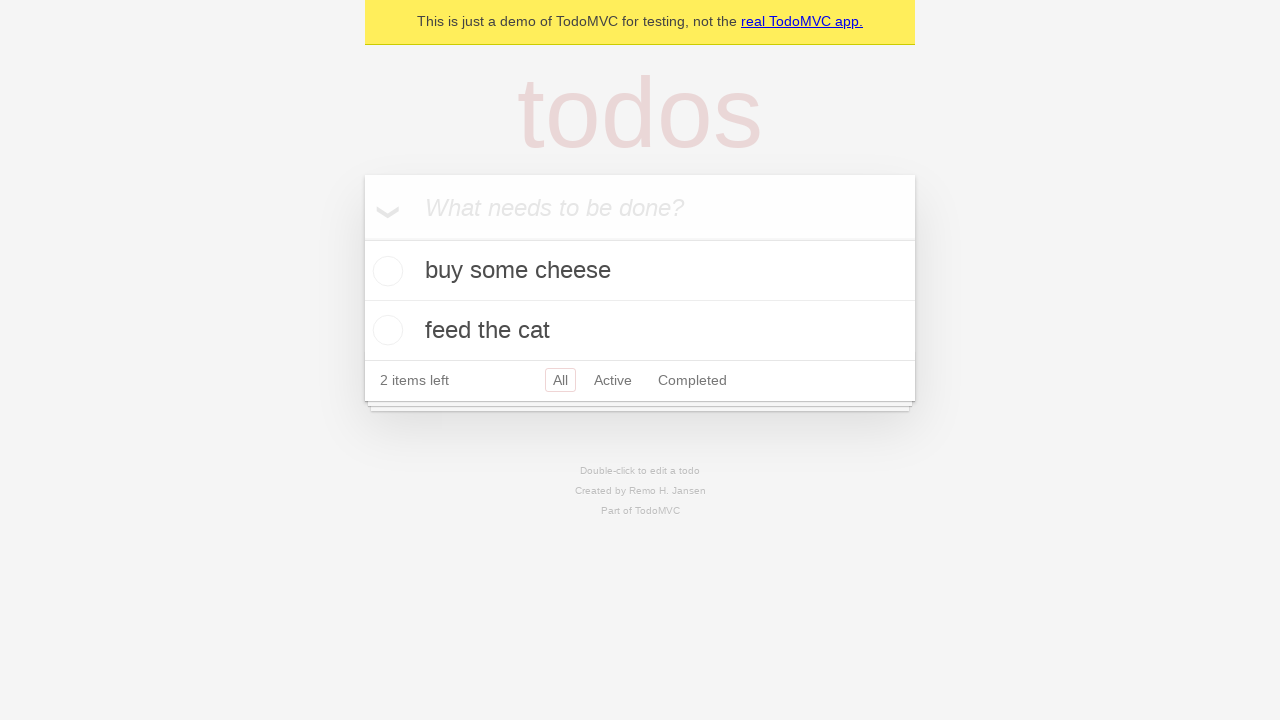

Filled todo input field with 'book a doctors appointment' on internal:attr=[placeholder="What needs to be done?"i]
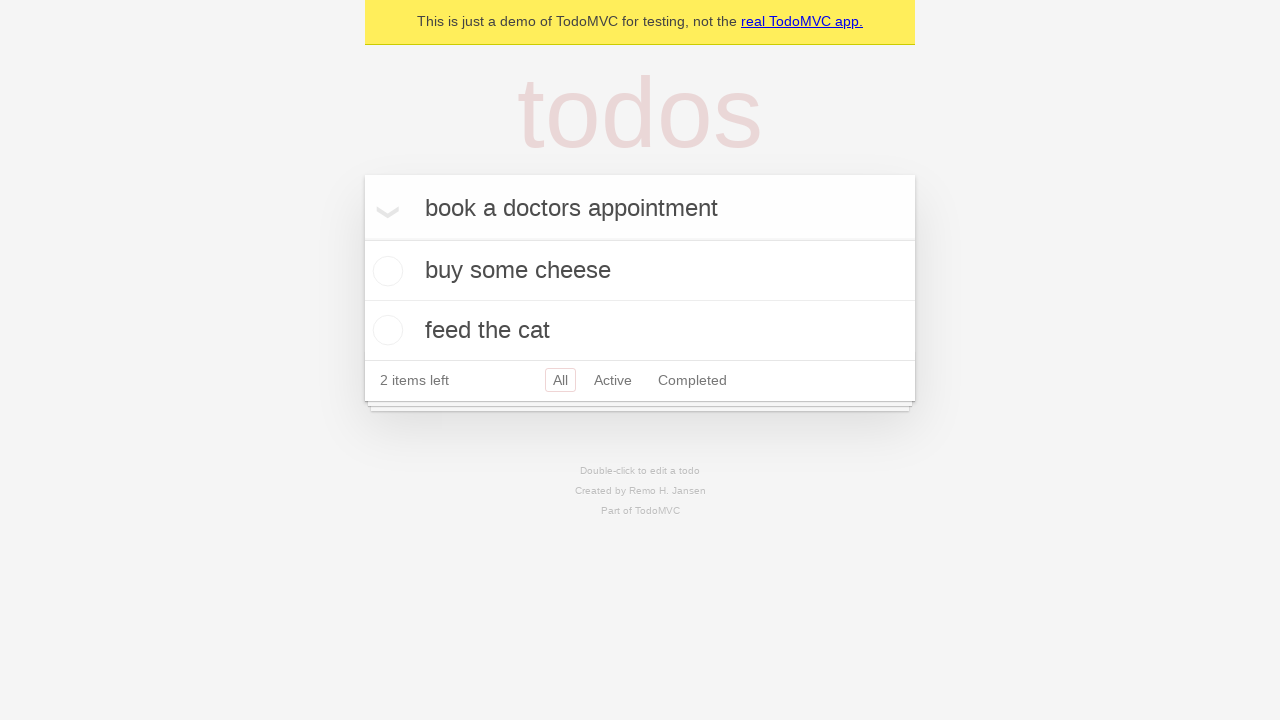

Pressed Enter to add todo item 'book a doctors appointment' on internal:attr=[placeholder="What needs to be done?"i]
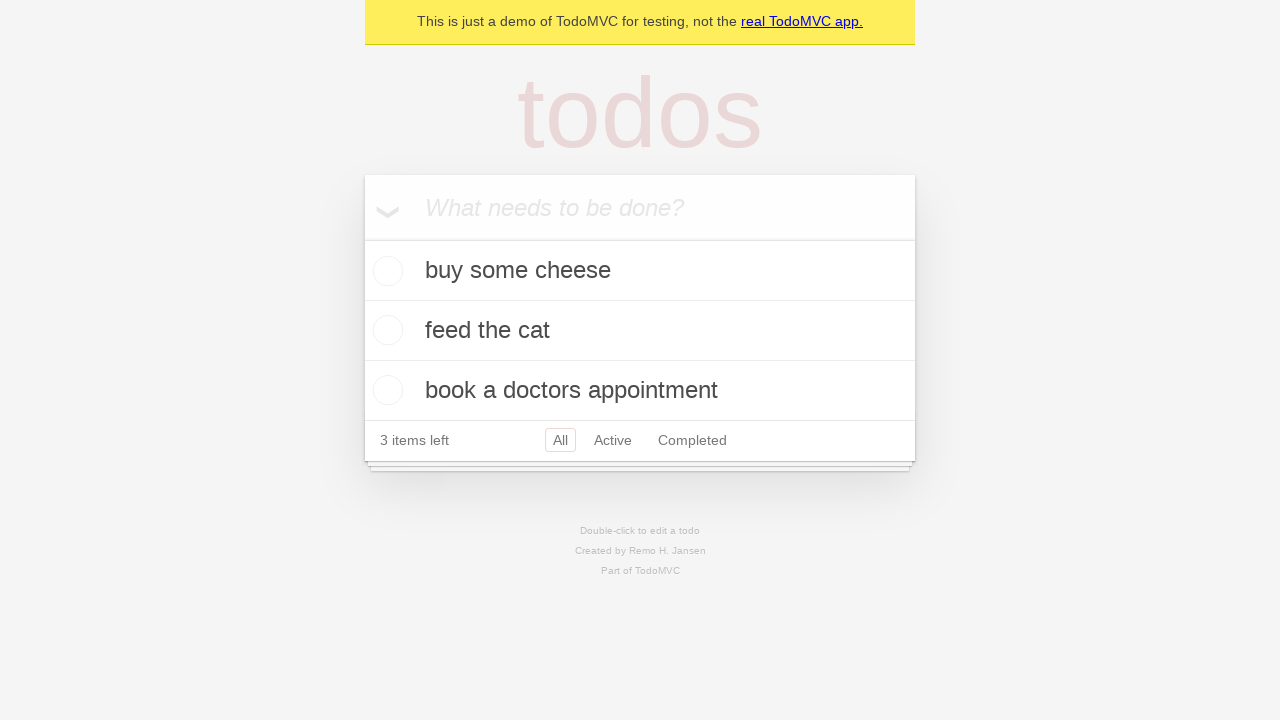

Clicked 'Mark all as complete' checkbox to mark all todos as completed at (362, 238) on internal:label="Mark all as complete"i
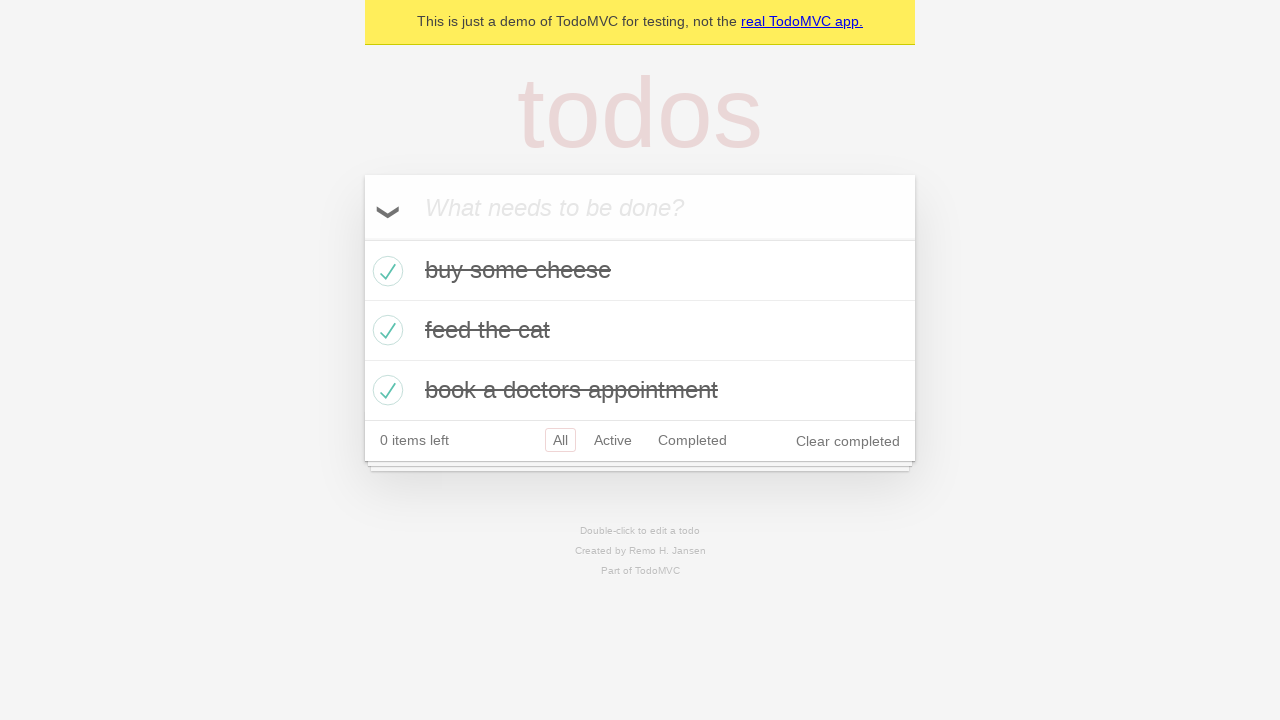

Verified all todo items are now marked as completed
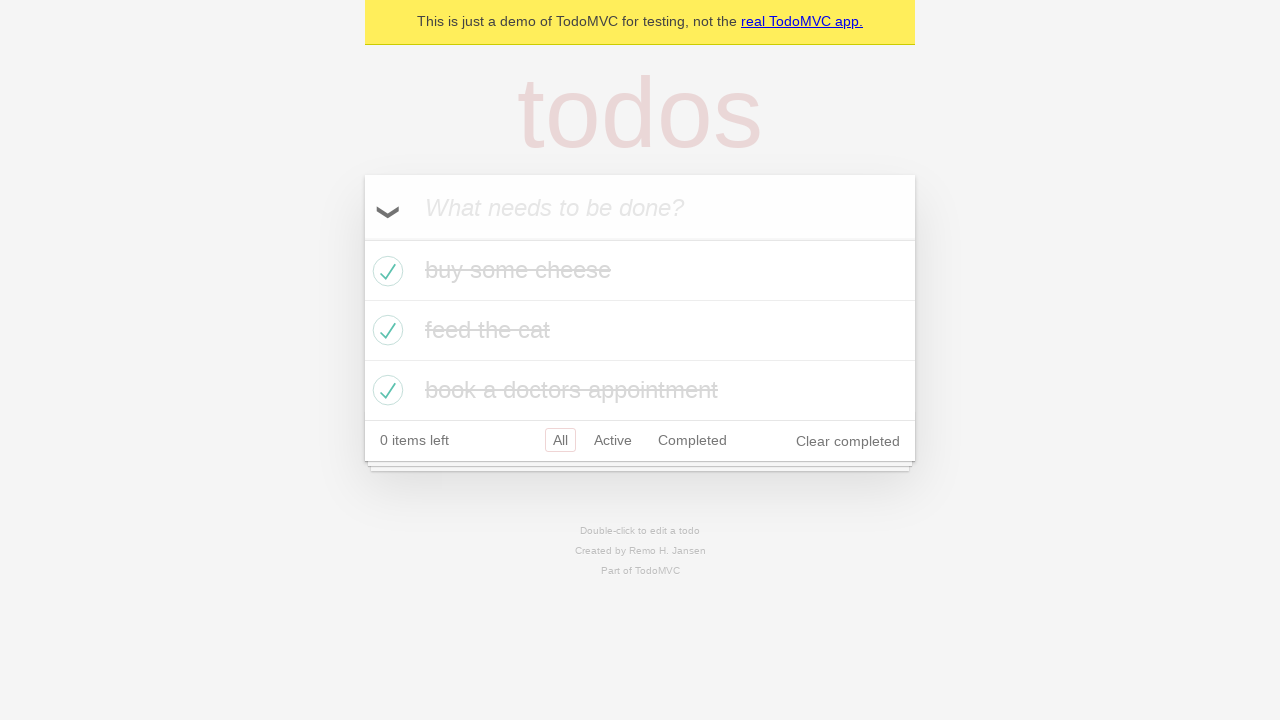

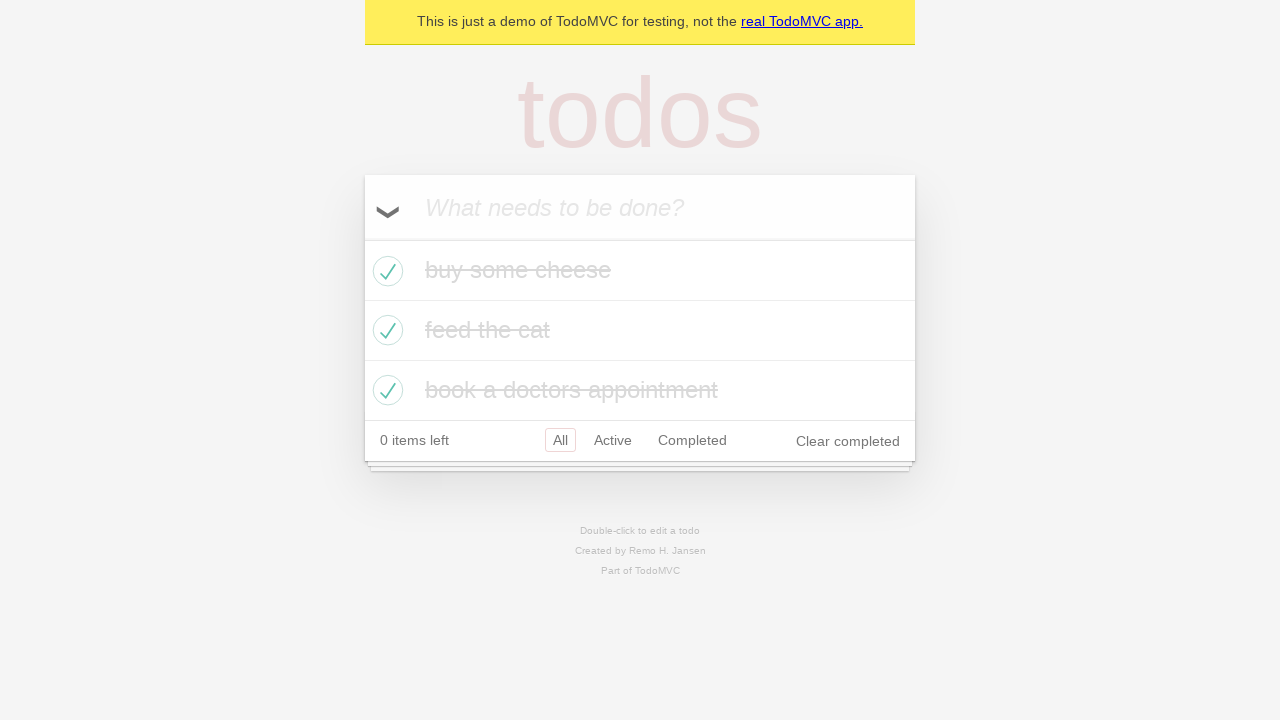